Navigates through nested dropdown menus by hovering over course categories and selecting Blue Prism Certification Training from the RPA submenu

Starting URL: http://greenstech.in/selenium-course-content.html

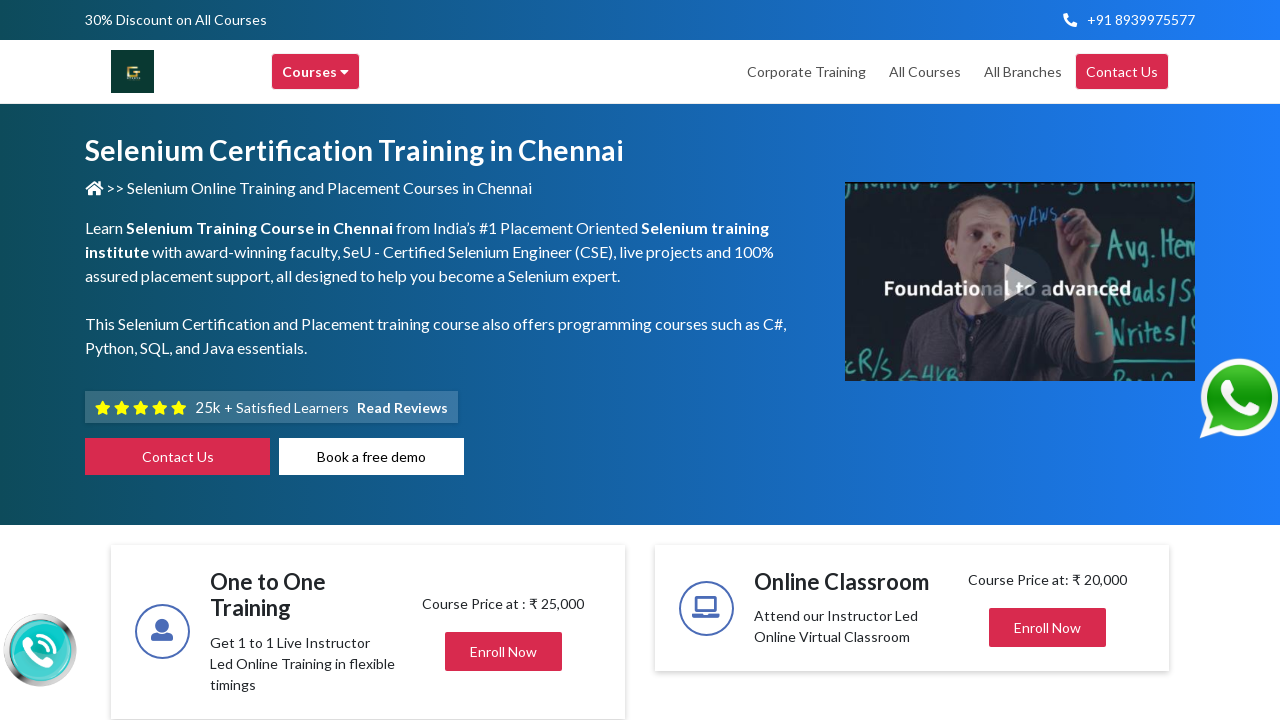

Hovered over main courses menu at (316, 72) on xpath=//div[@class='header-browse-greens']
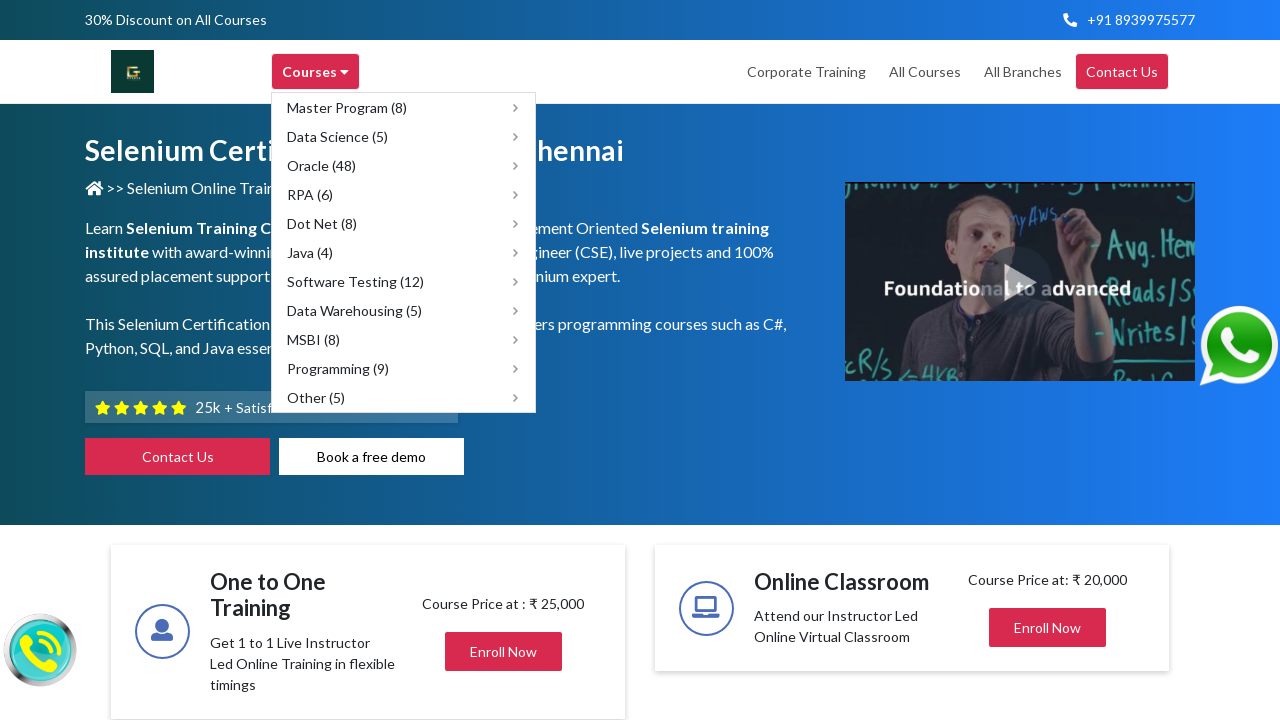

Hovered over RPA (6) submenu option at (310, 194) on xpath=//span[text()='RPA (6)']
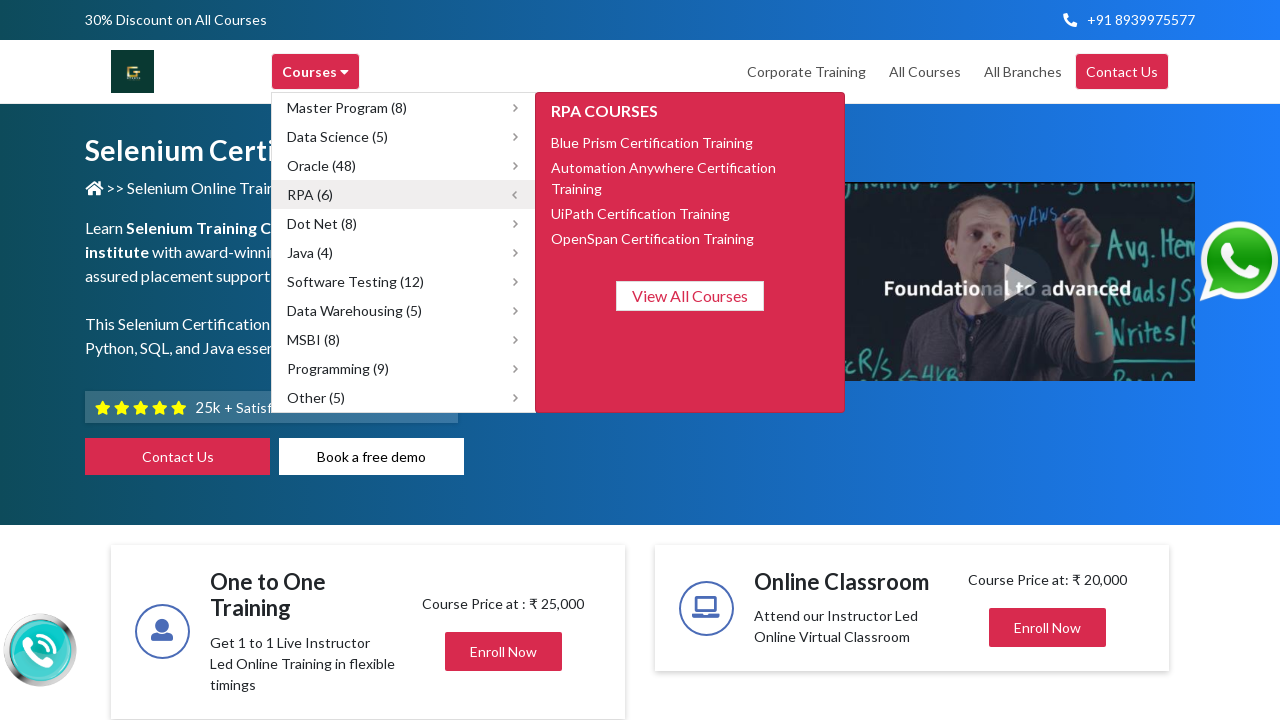

Hovered over Blue Prism Certification Training option at (652, 142) on xpath=//span[text()='Blue Prism Certification Training']
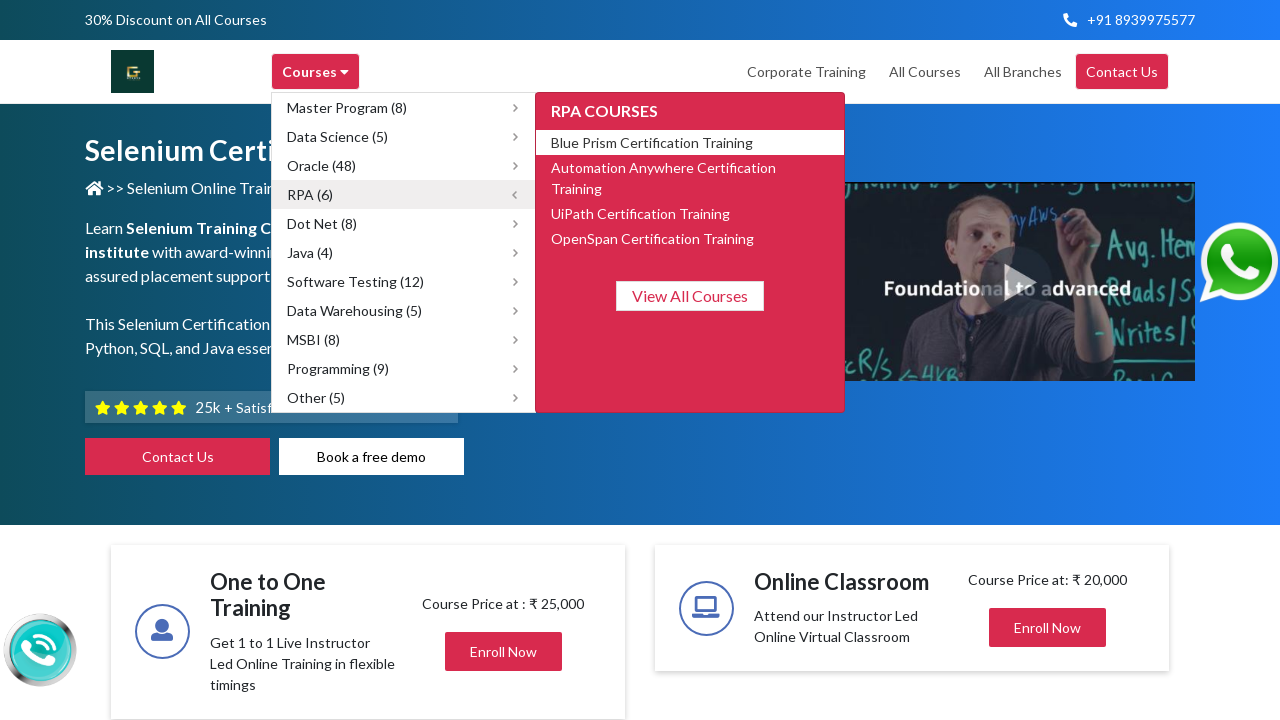

Clicked on Blue Prism Certification Training at (652, 142) on xpath=//span[text()='Blue Prism Certification Training']
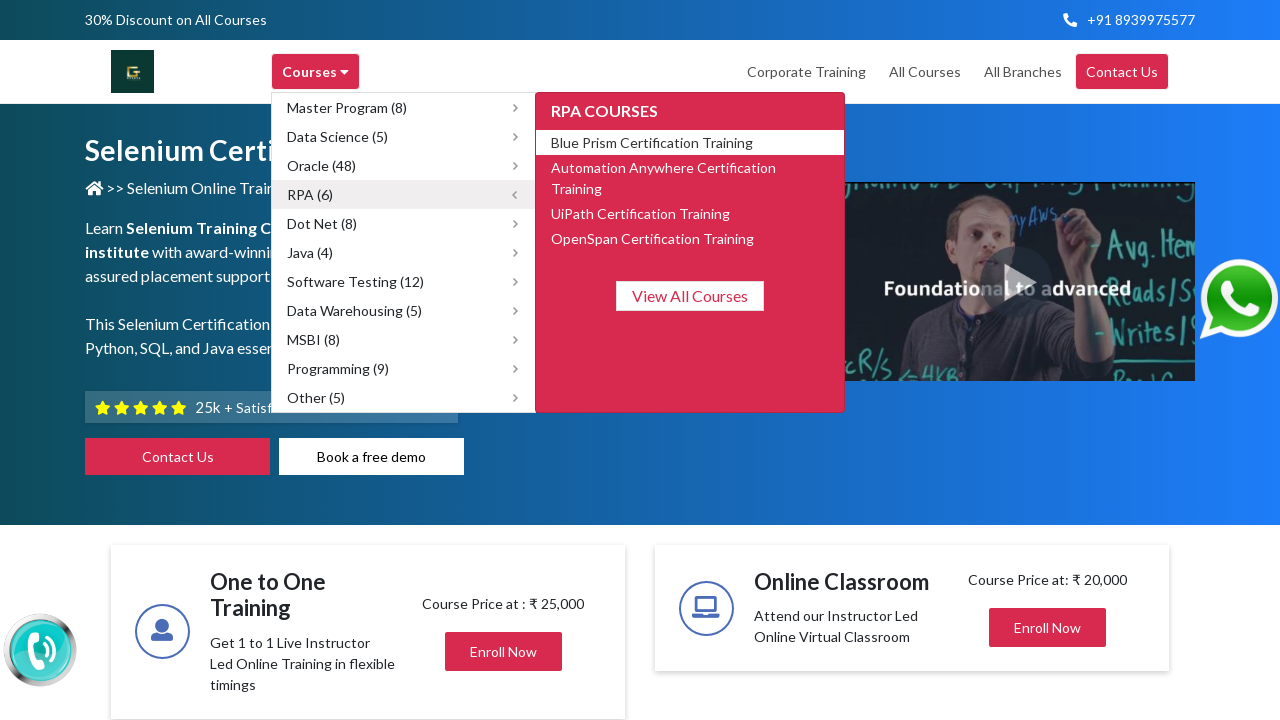

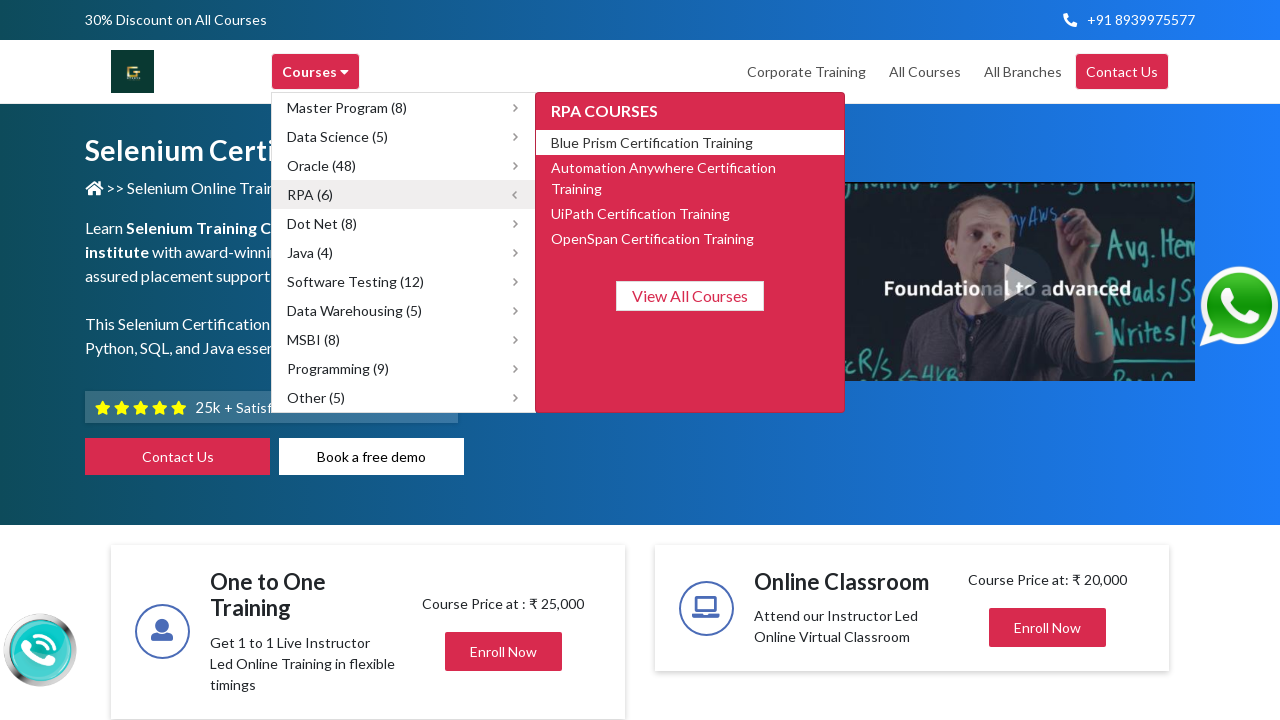